Navigates to a basic HTML page and uses JavaScript to modify all paragraph elements, changing their text content to "Texto alterado".

Starting URL: https://guilhermemuller.com.br/ead/html-css-na-pratica/pagina-html-basica

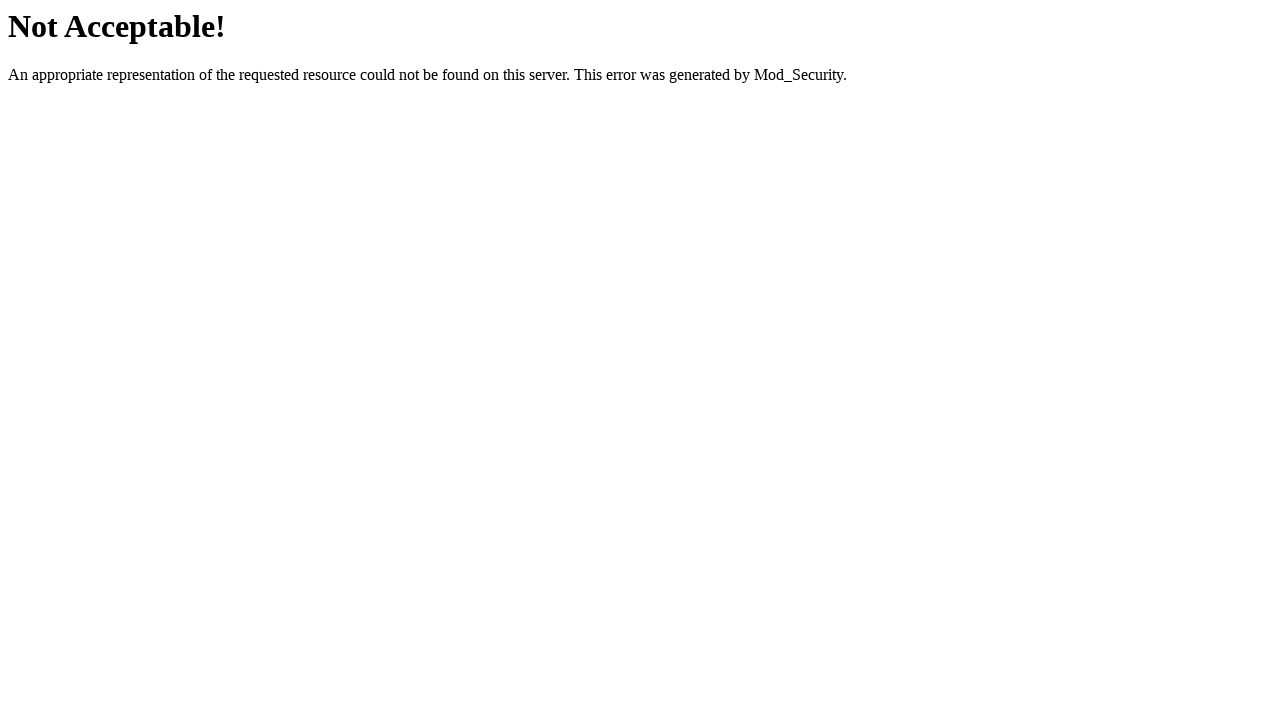

Navigated to basic HTML page
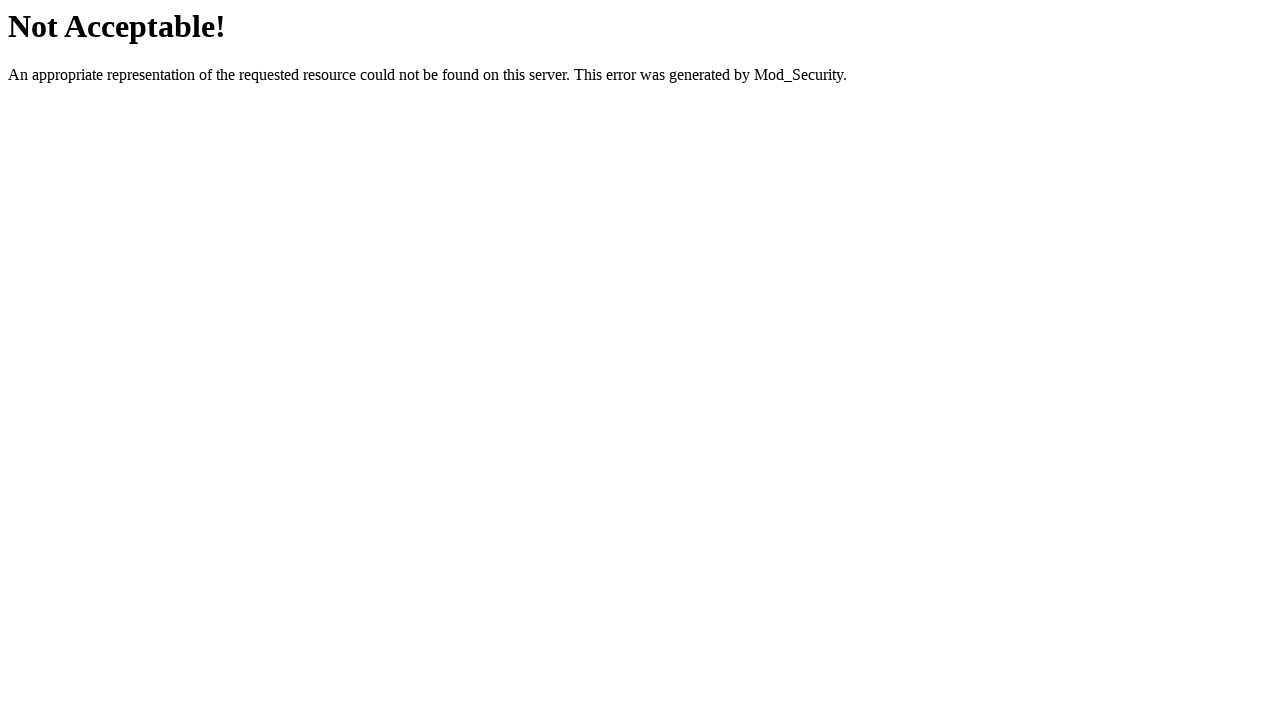

Waited for page to load (domcontentloaded)
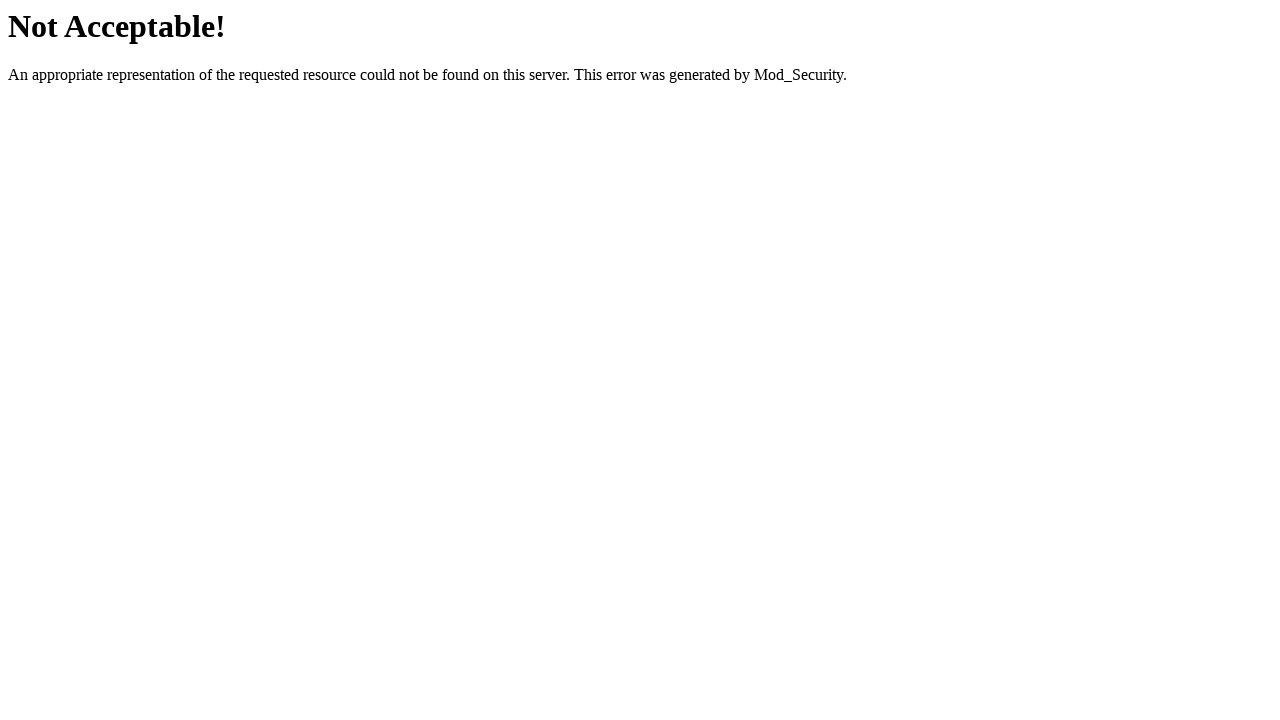

Modified all paragraph elements text content to 'Texto alterado' using JavaScript
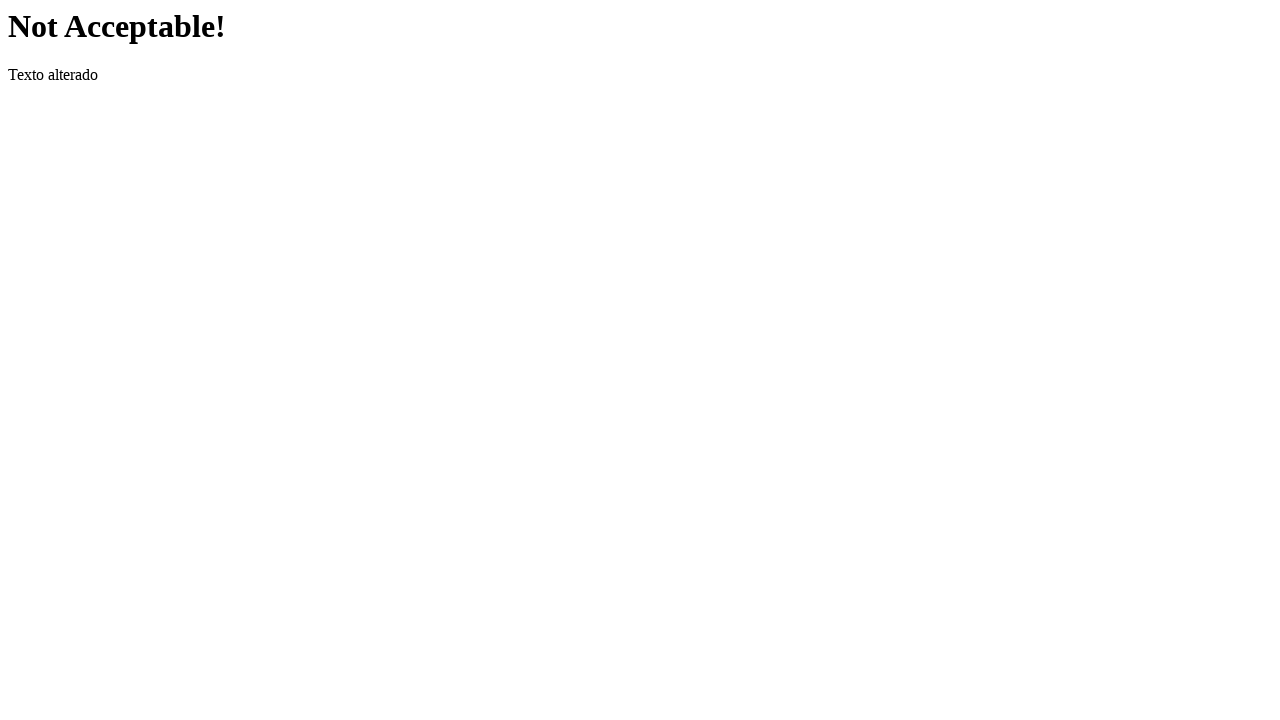

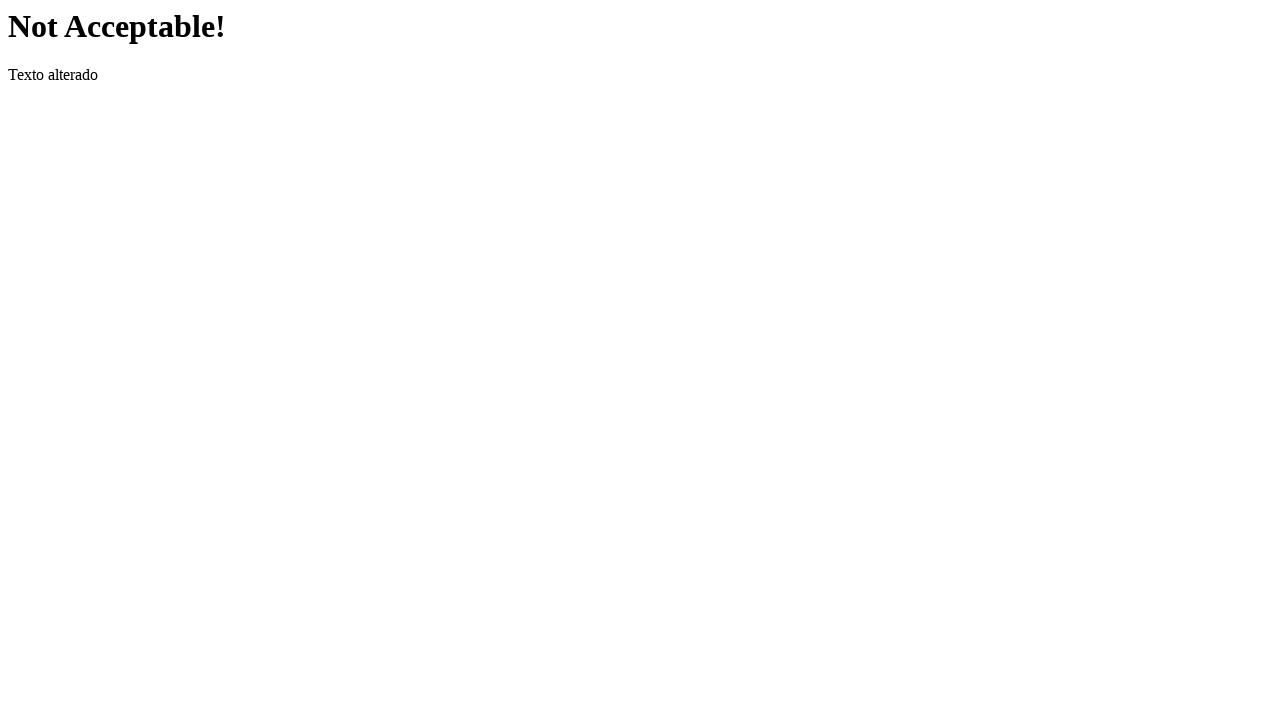